Navigates to a test website and maximizes the browser window. The original script captures a screenshot, but since that's file I/O rather than browser interaction, we simply verify the page loads.

Starting URL: https://omayo.blogspot.com/

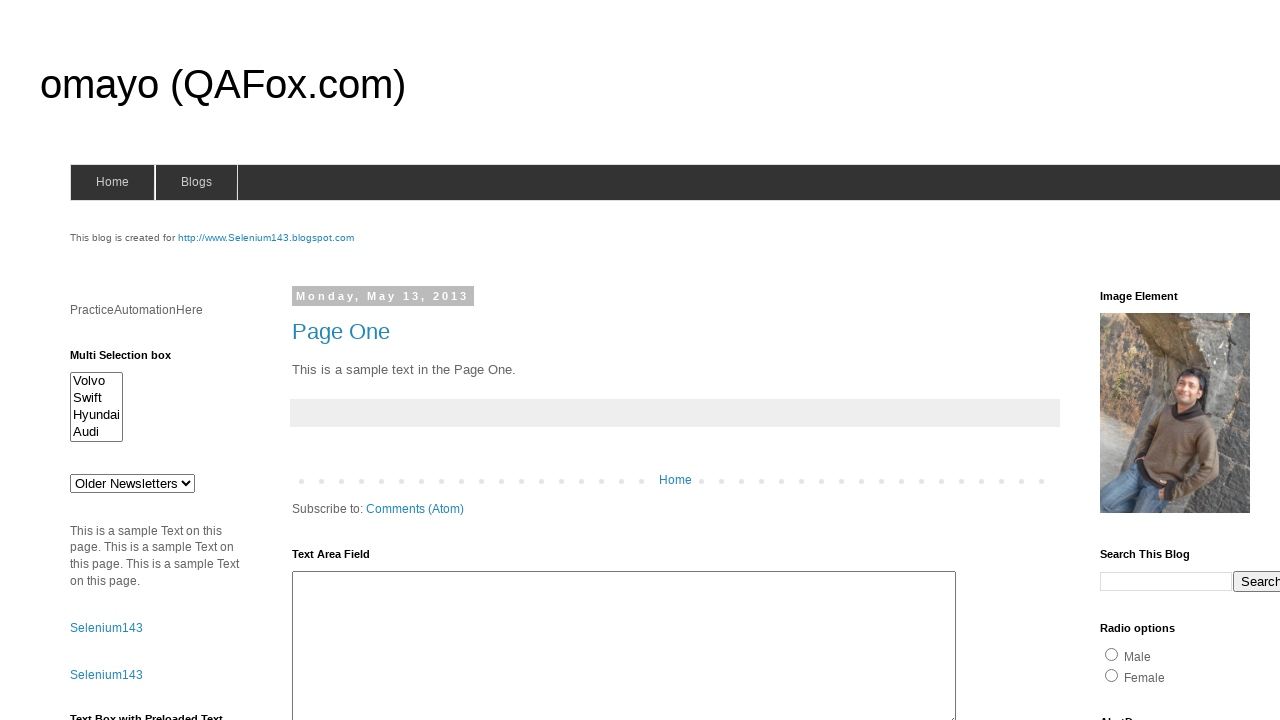

Set viewport size to 1920x1080 to maximize browser window
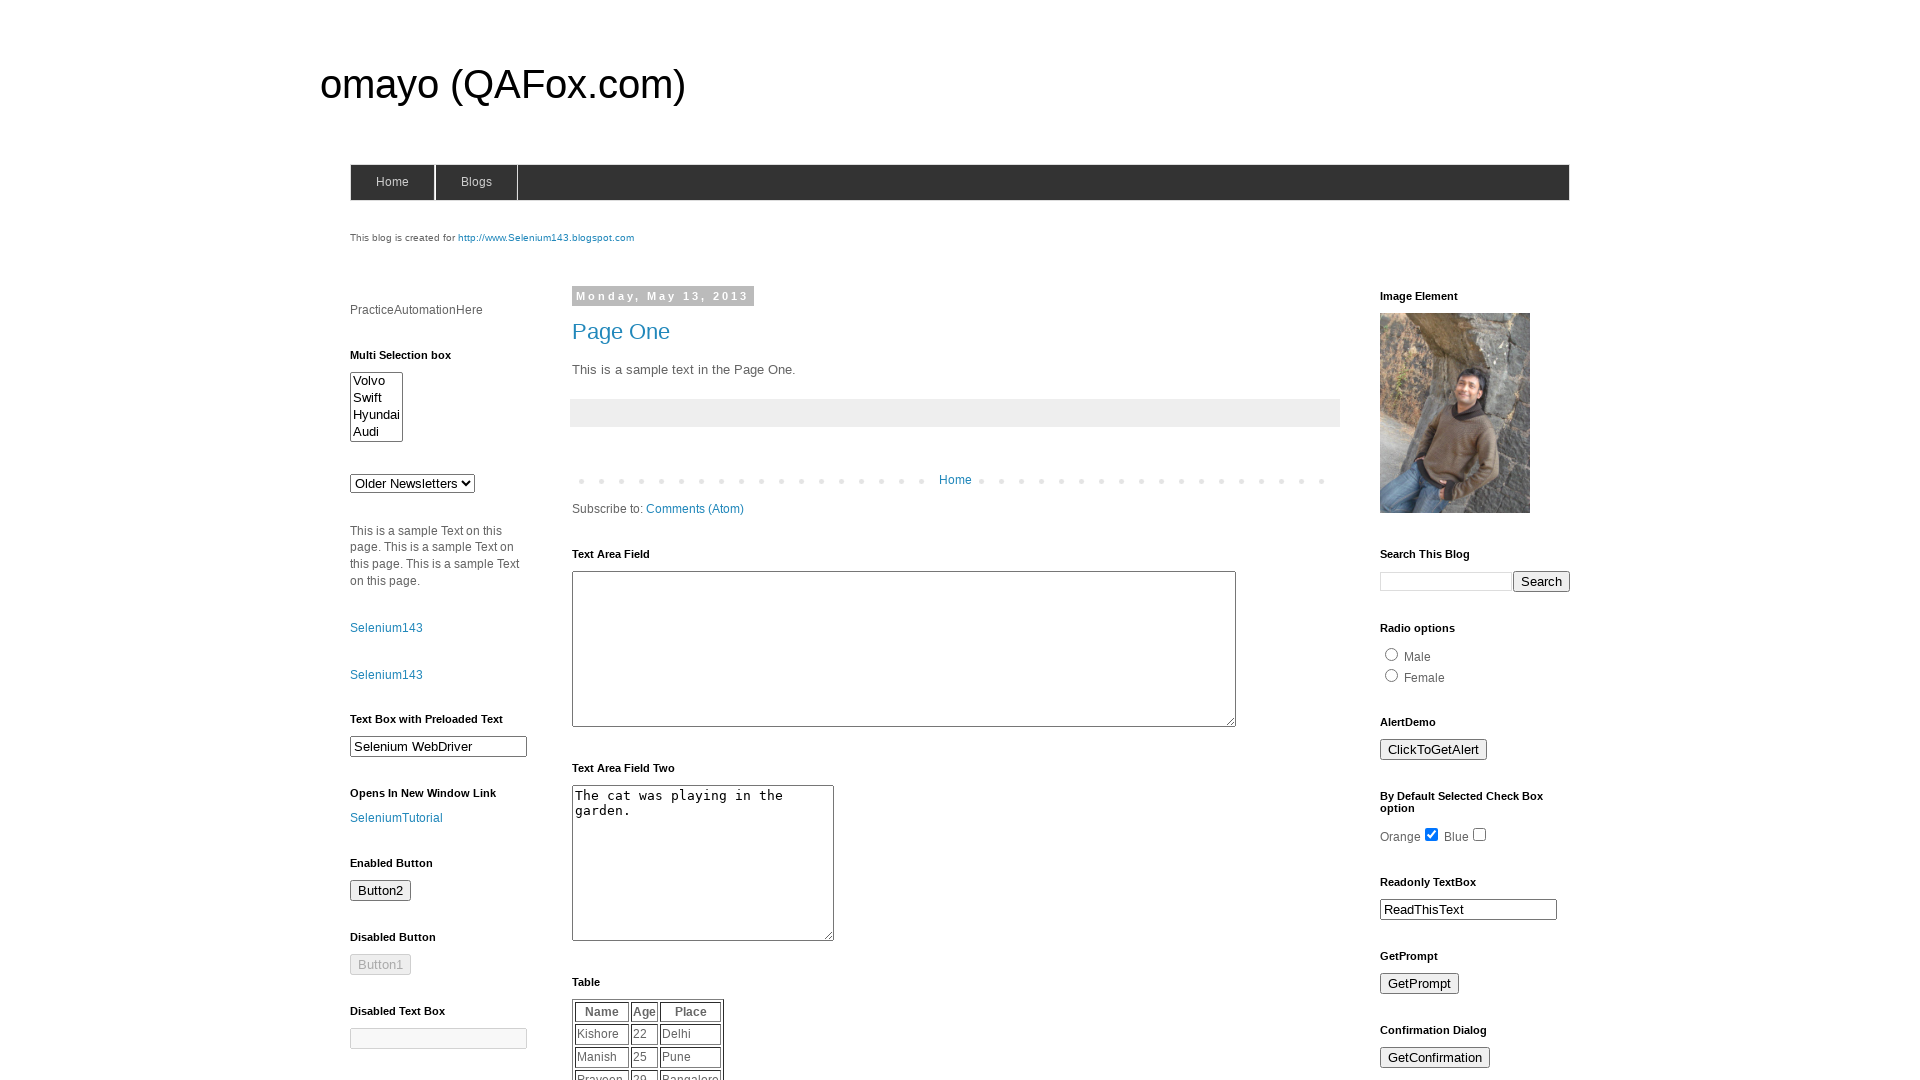

Page fully loaded and network idle
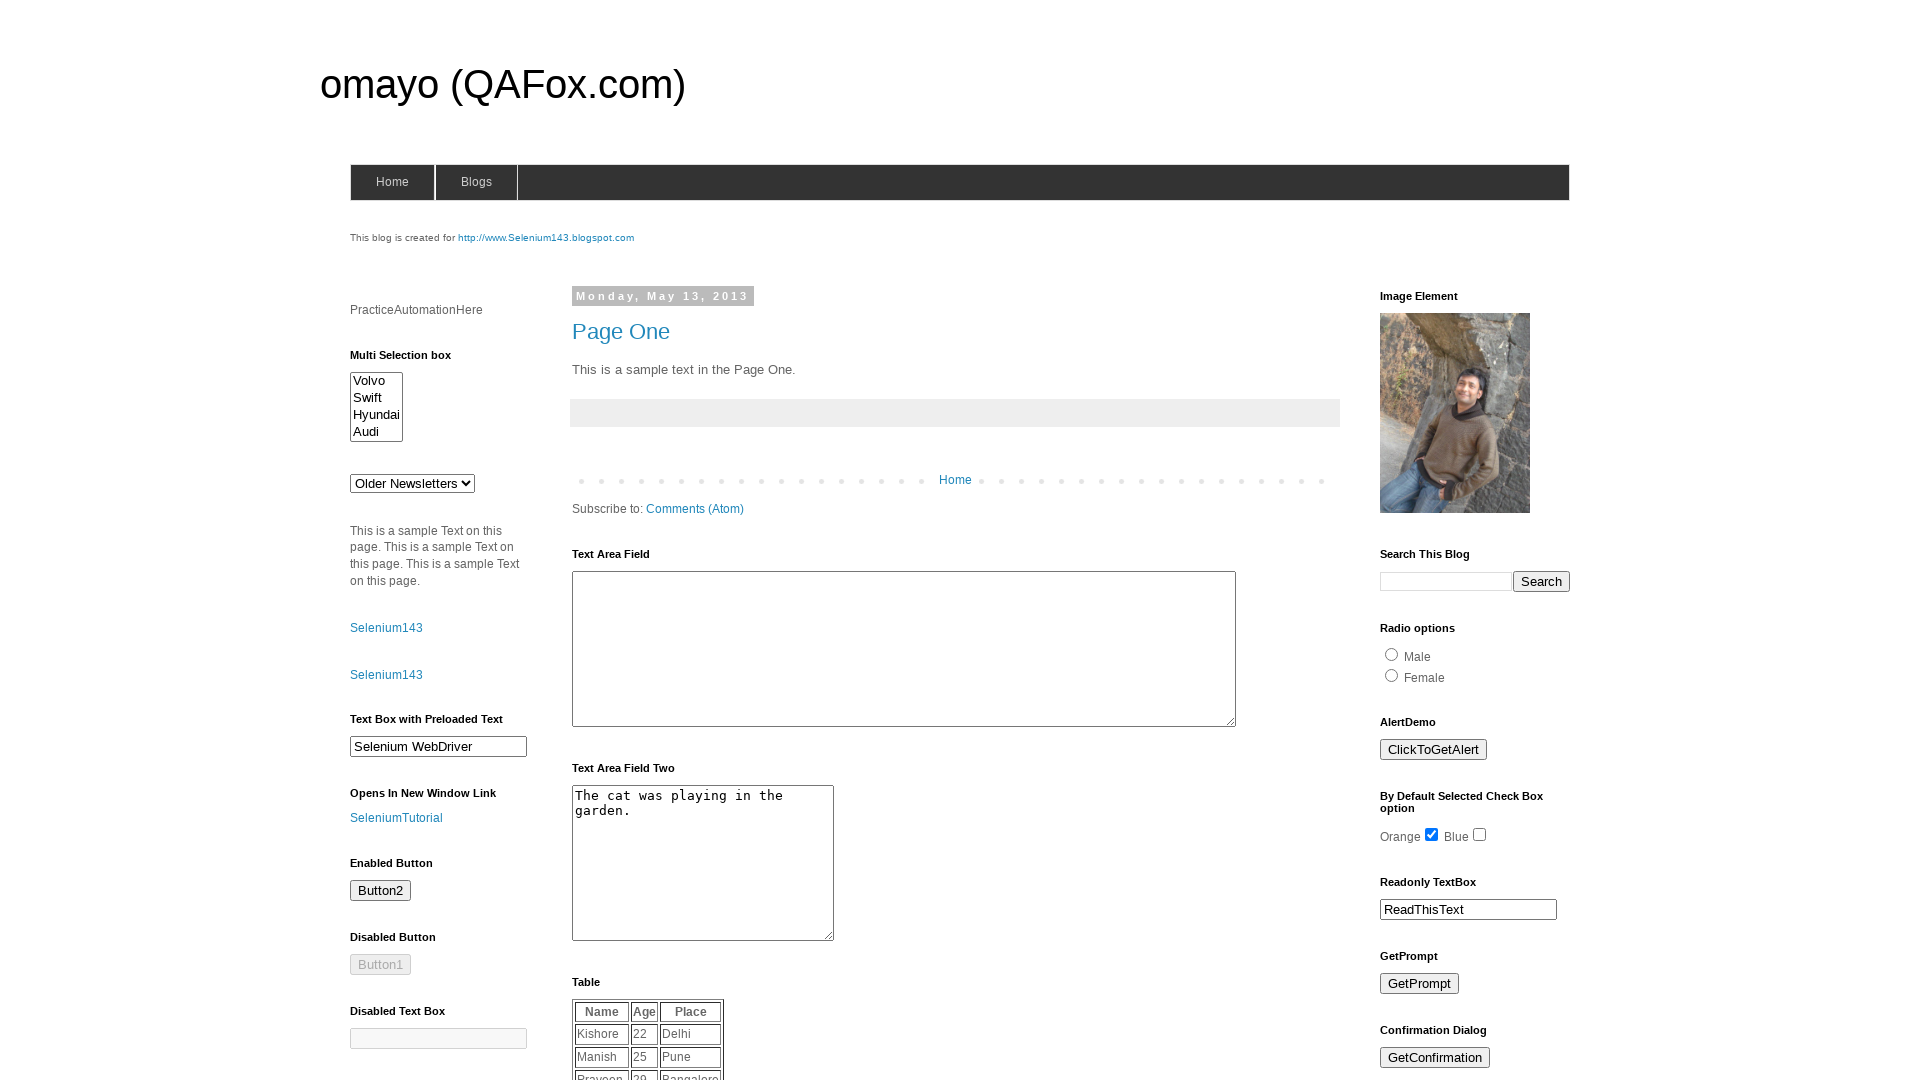

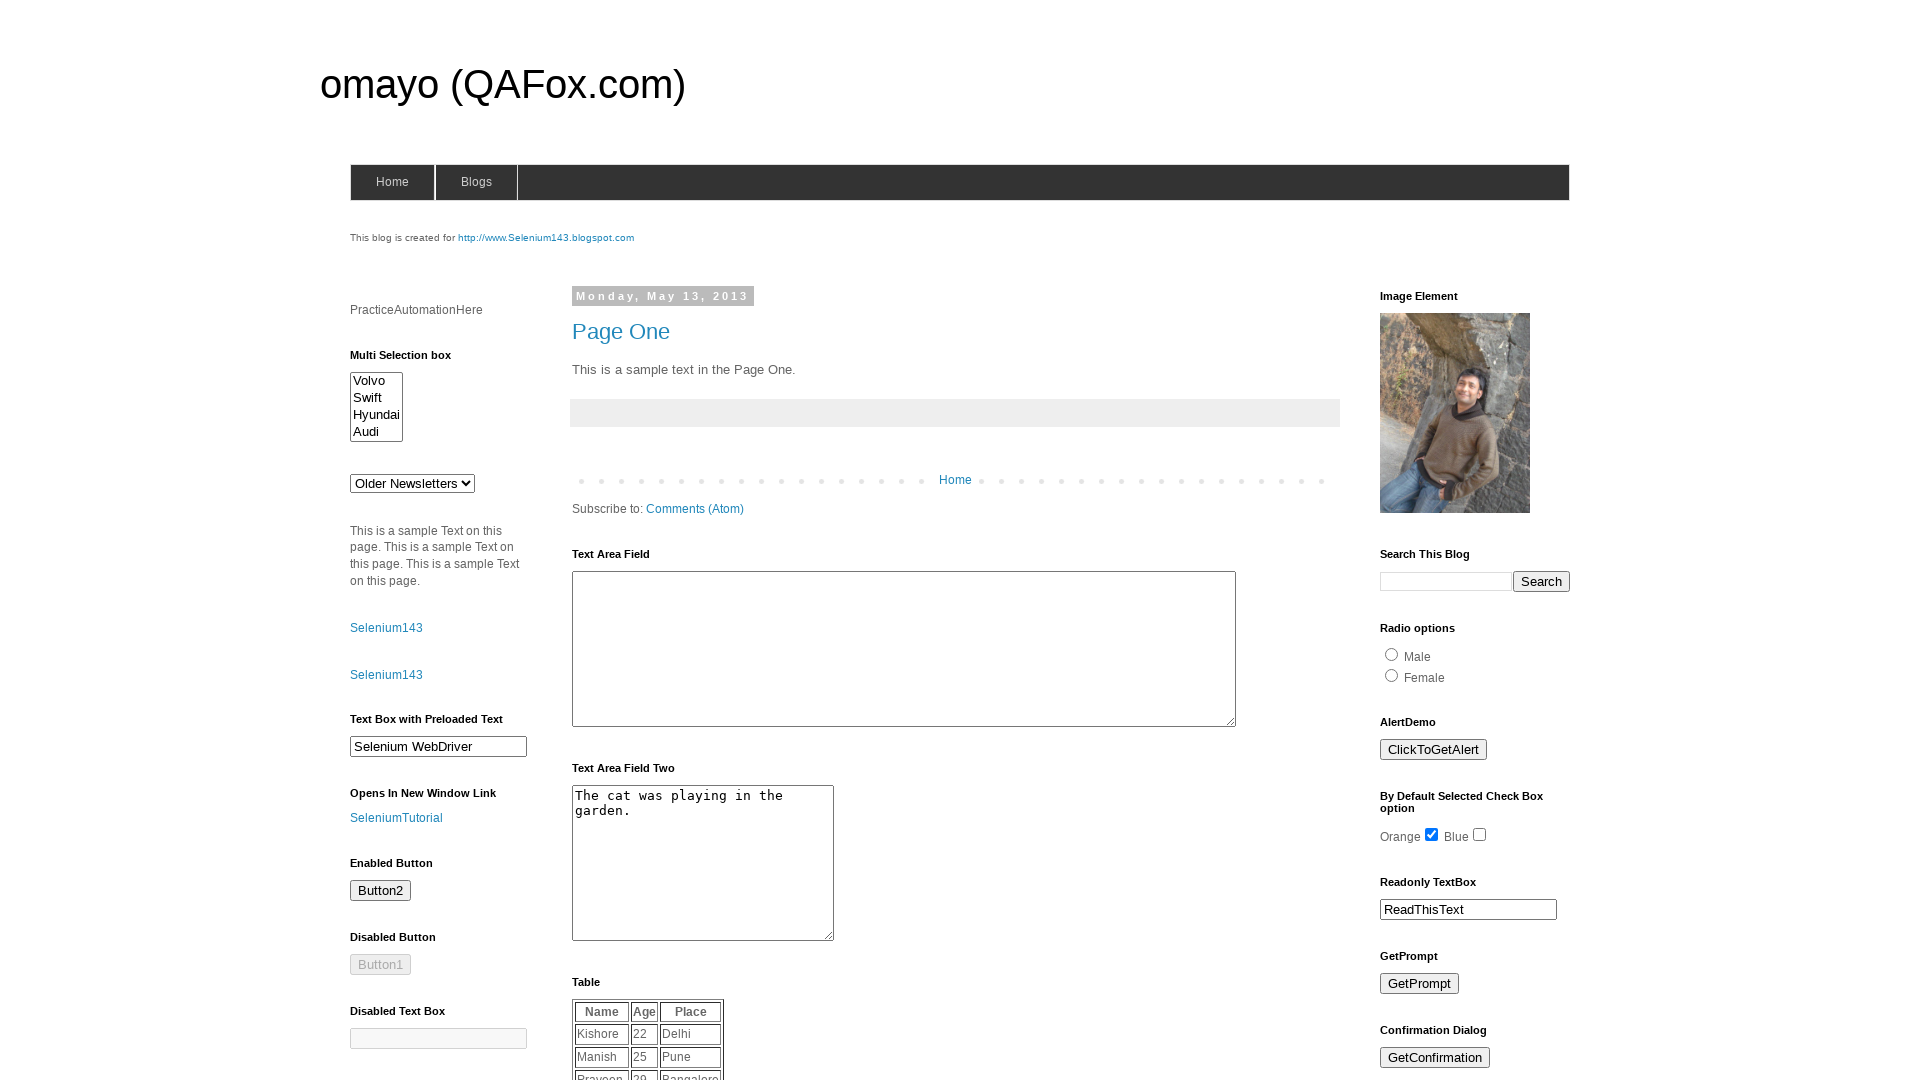